Tests dynamic properties by waiting for an element to appear after 5 seconds

Starting URL: https://demoqa.com/

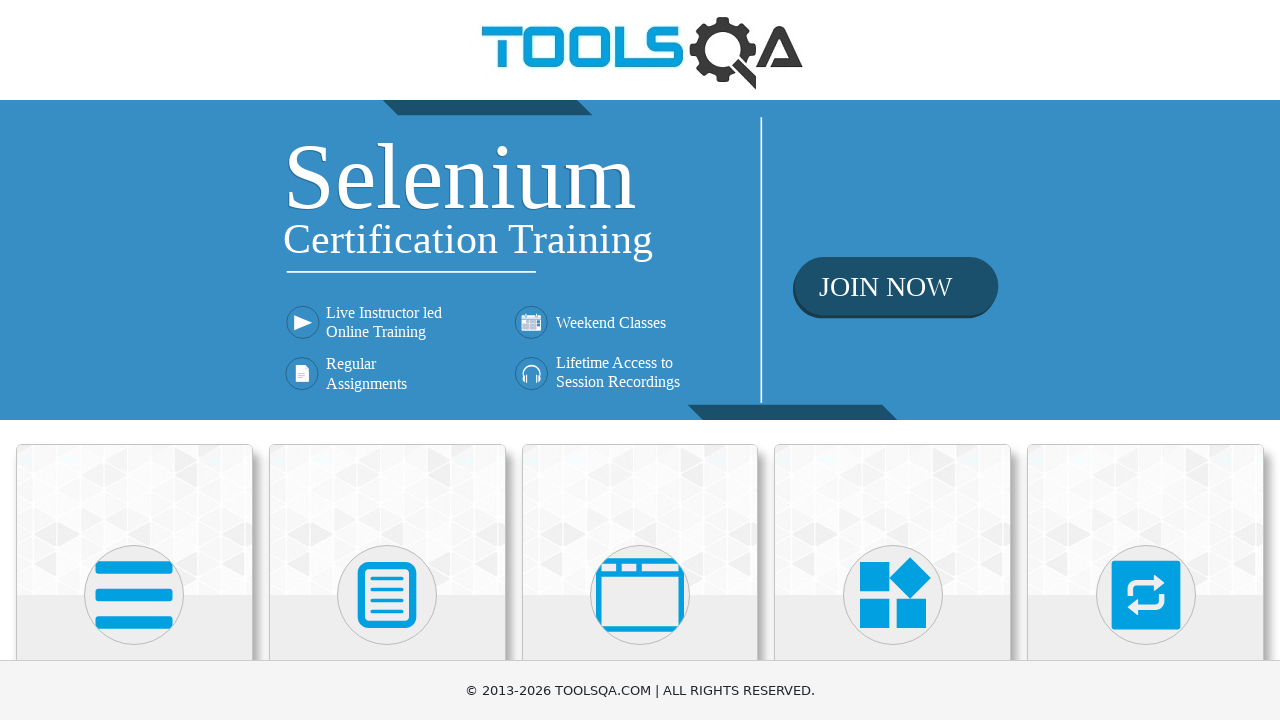

Clicked on Elements section at (134, 360) on div.card-body >> nth=0
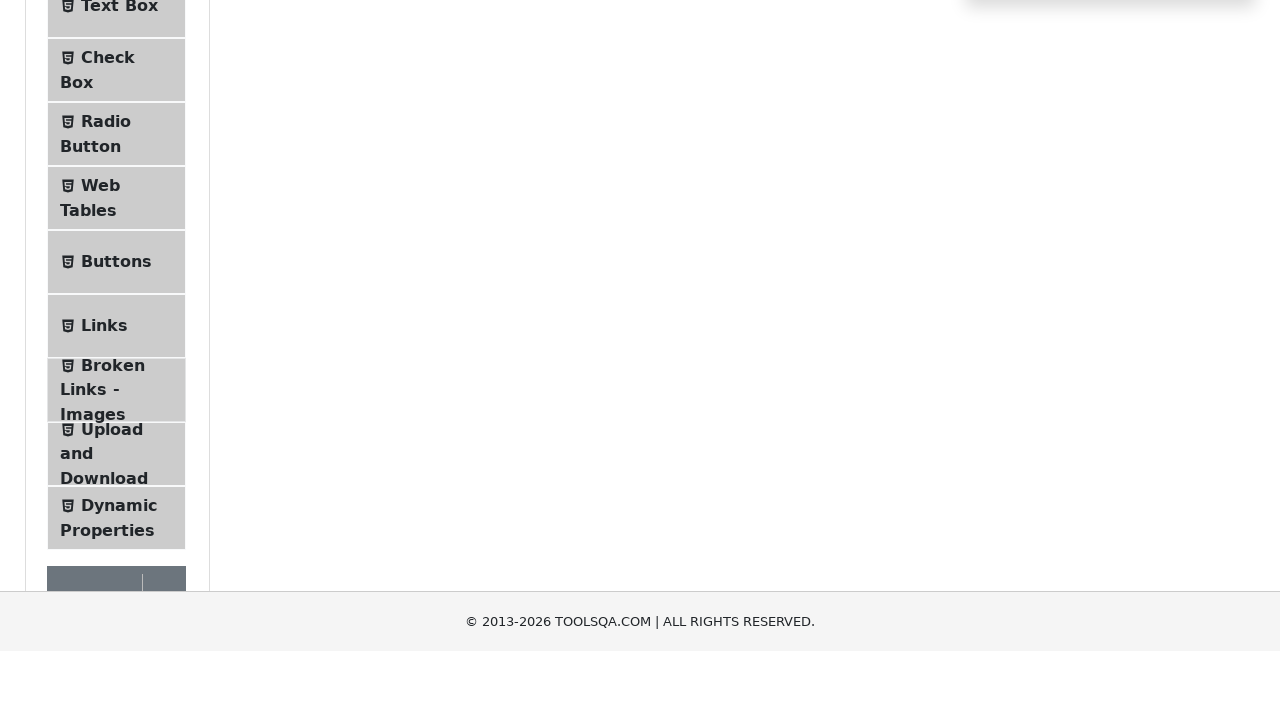

Clicked on Dynamic Properties menu item at (119, 348) on text=Dynamic Properties
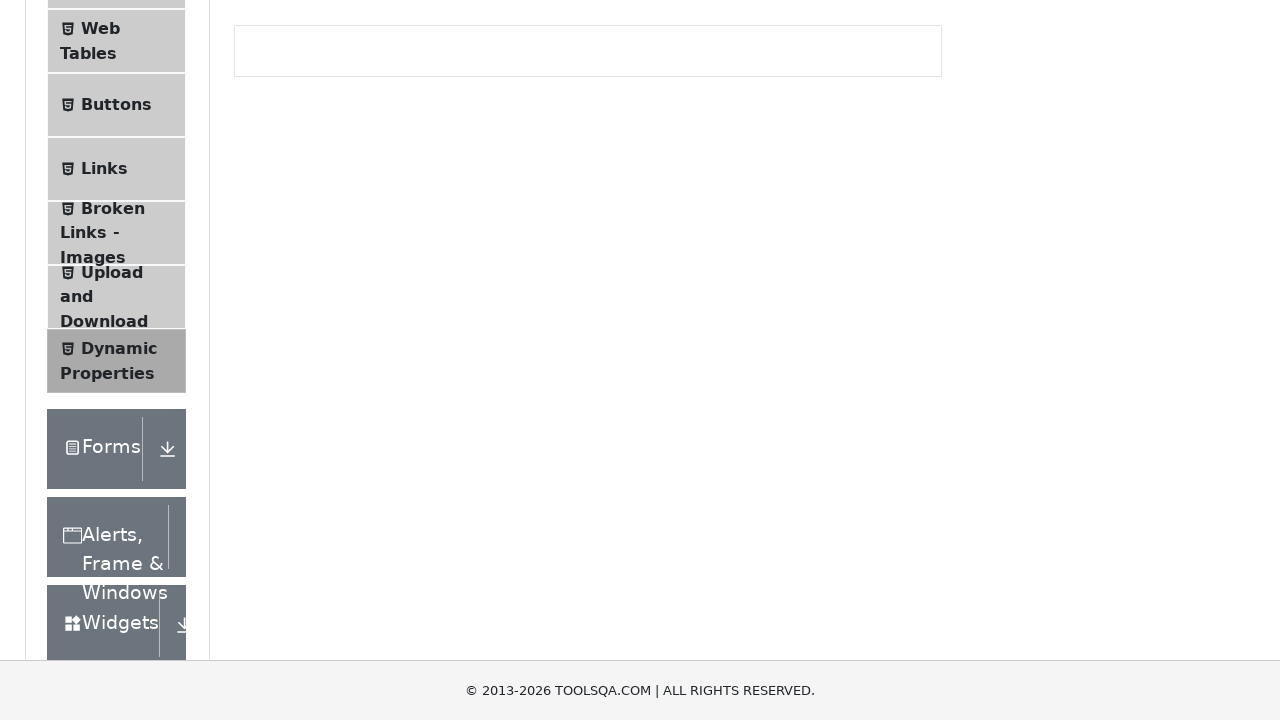

Element appeared after 5 seconds - waited for #visibleAfter selector
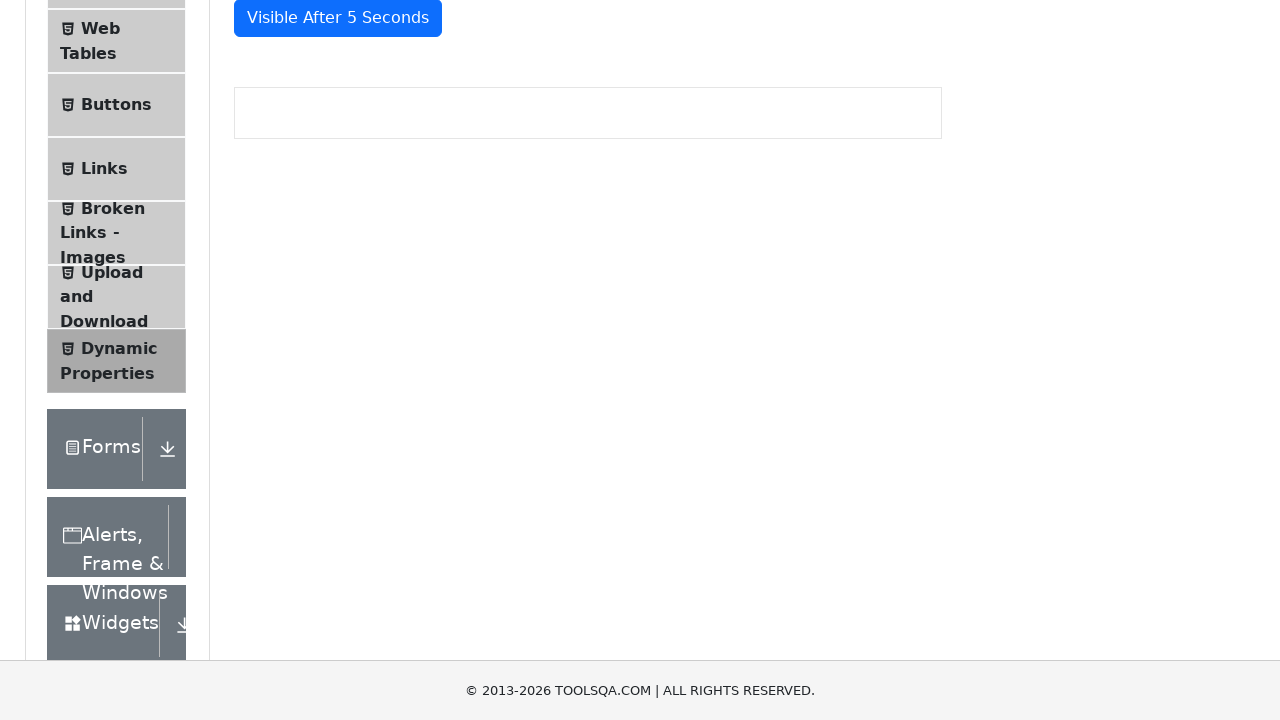

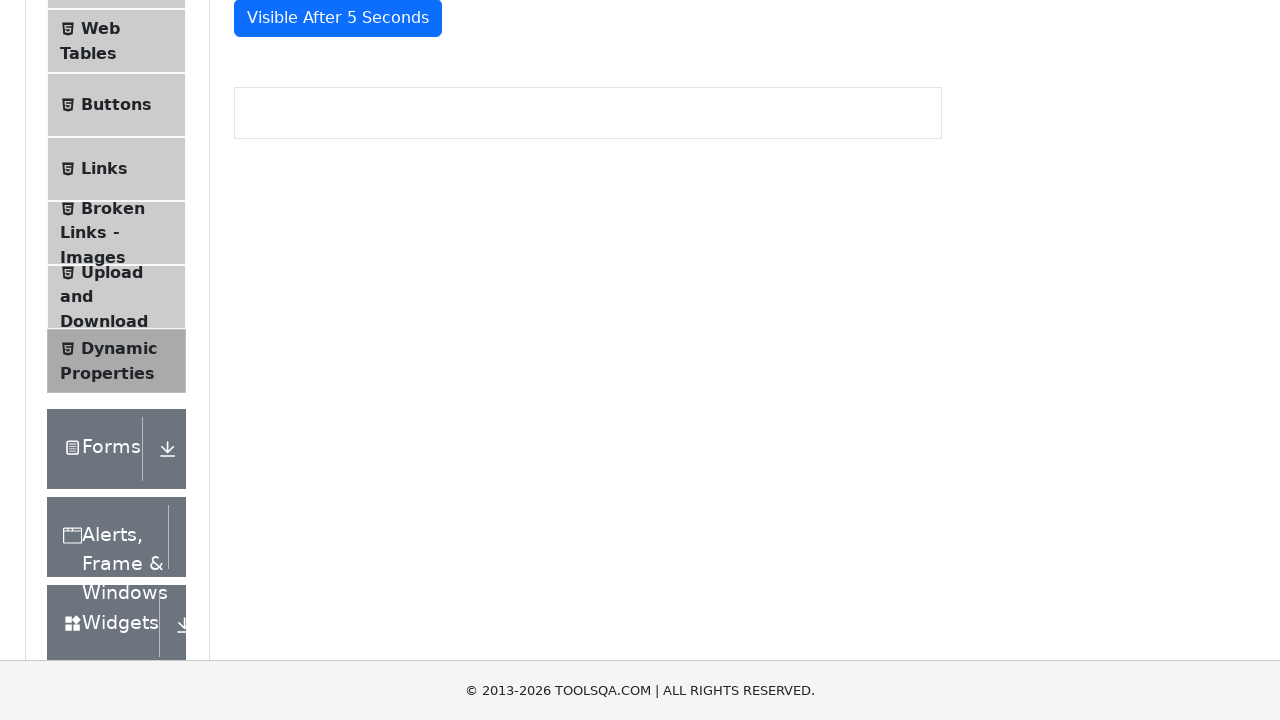